Navigates to the FreeCRM homepage and maximizes the browser window

Starting URL: https://www.freecrm.com/index.html

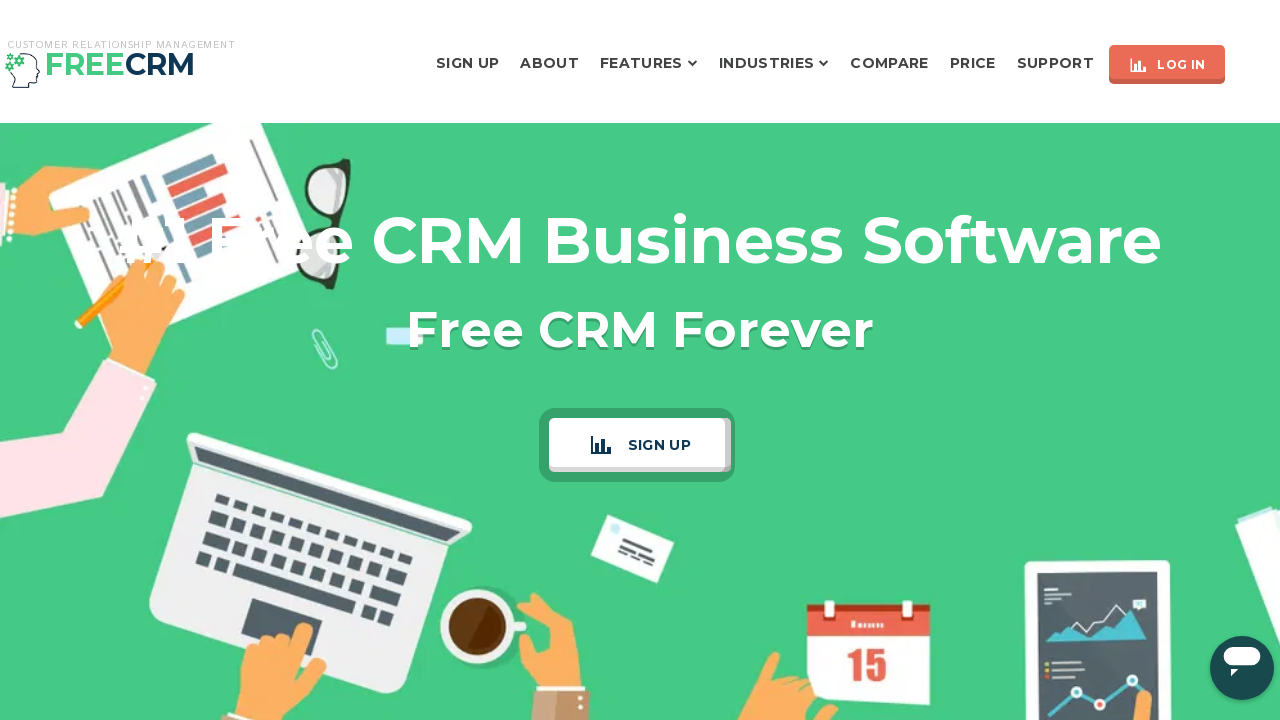

Set viewport size to 1920x1080 to maximize browser window
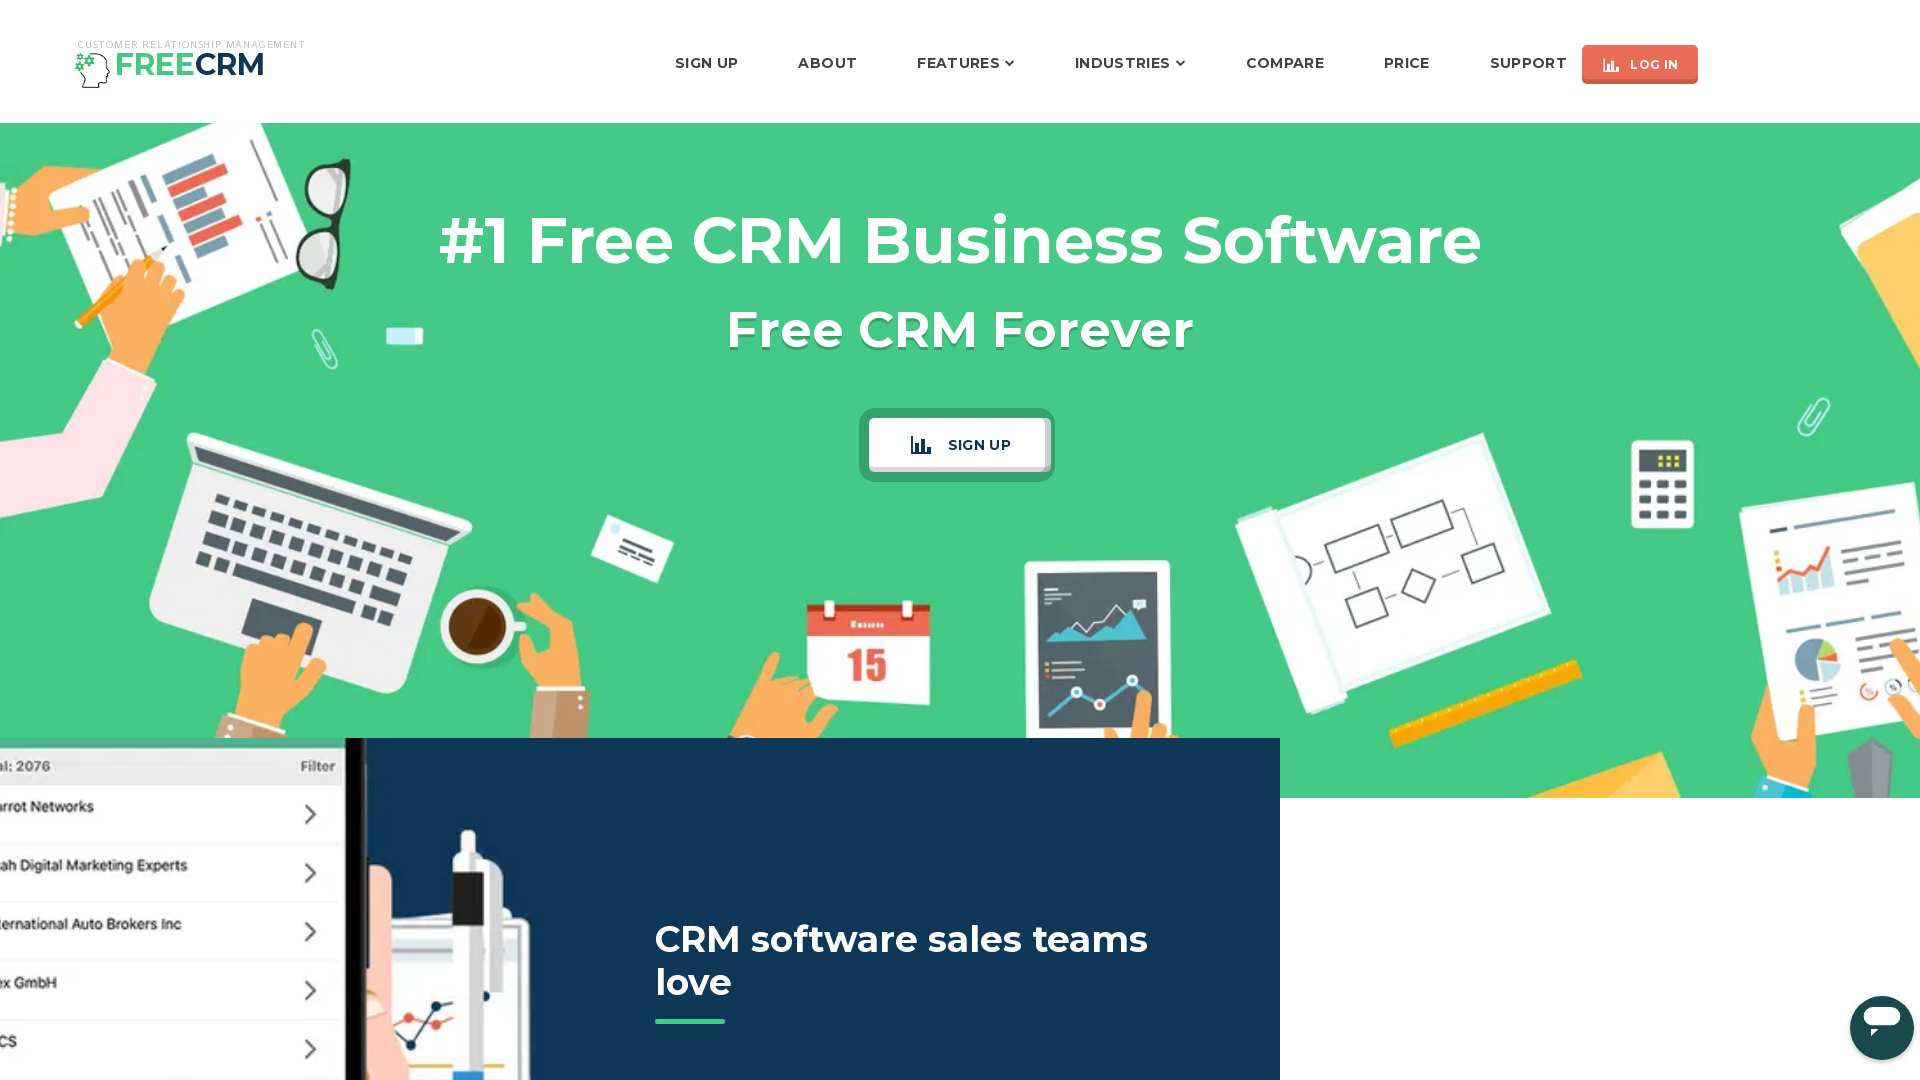

Waited for page DOM content to load
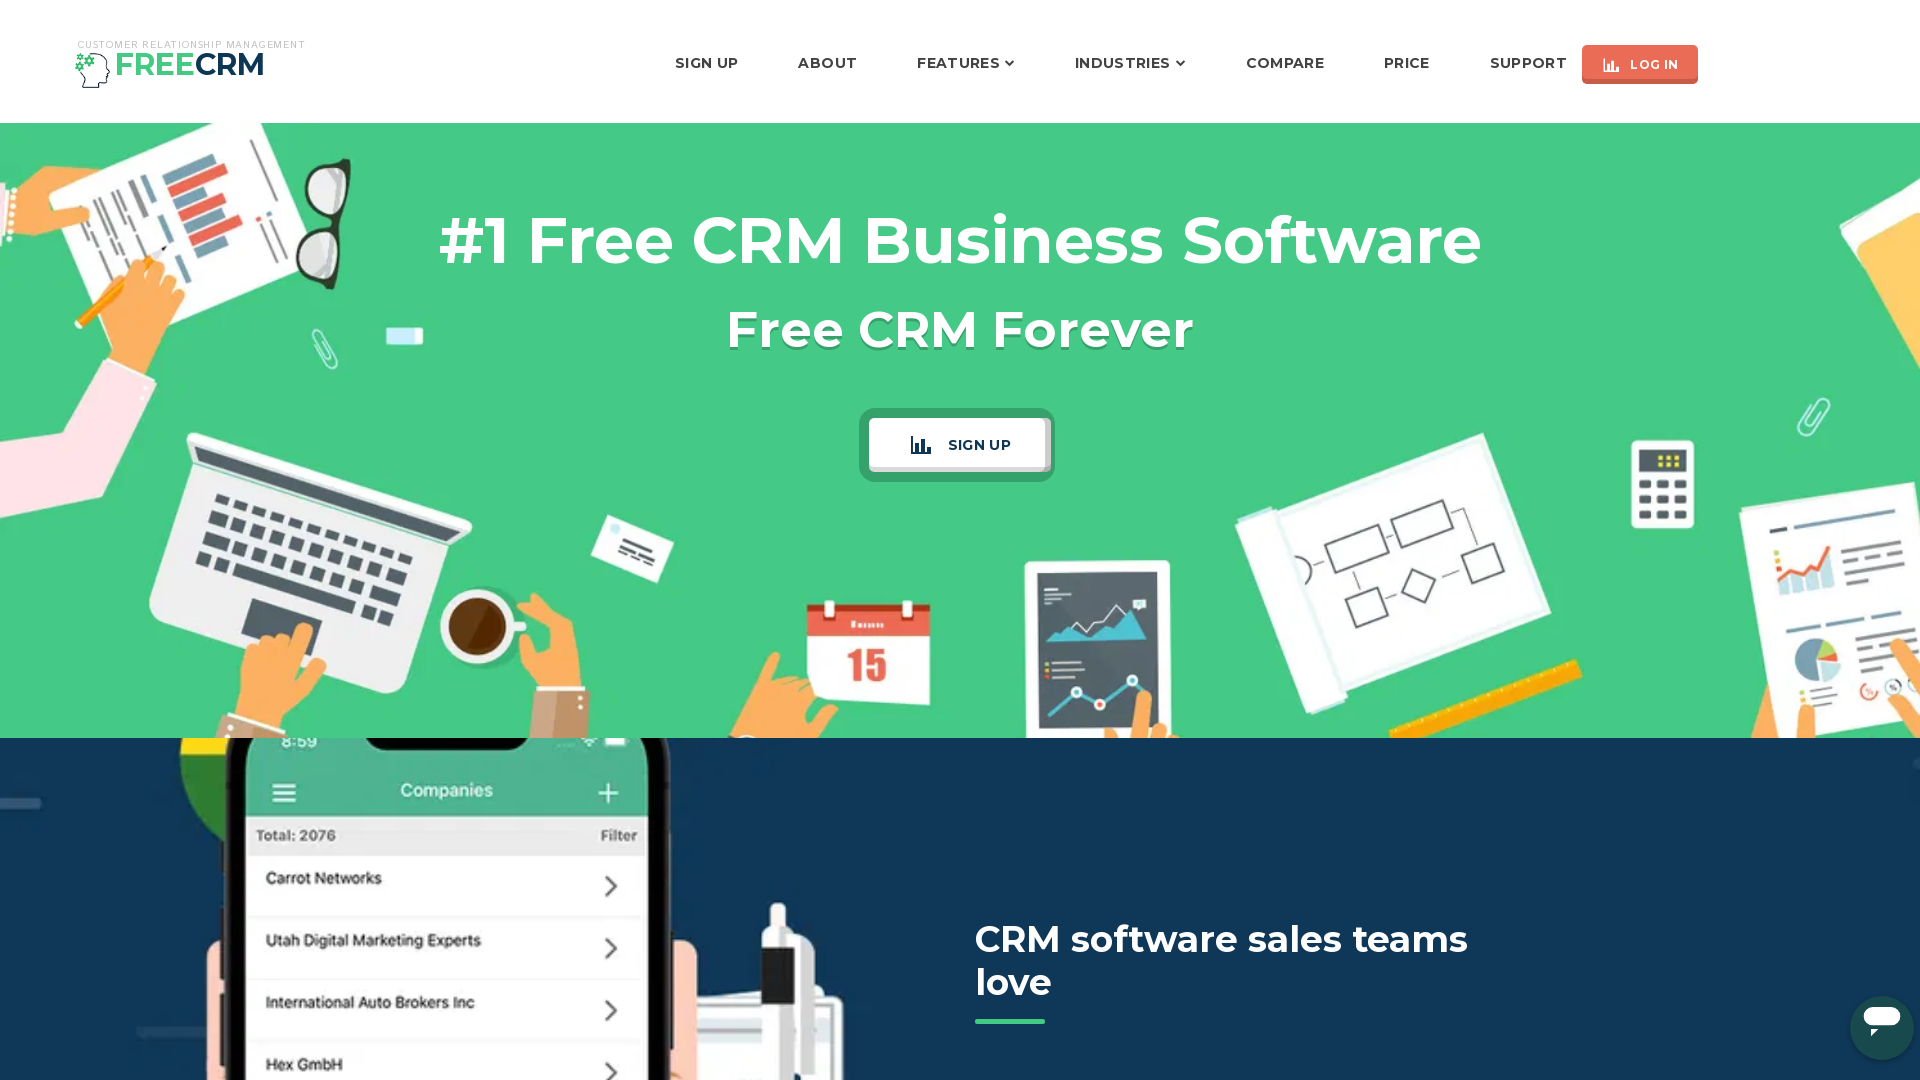

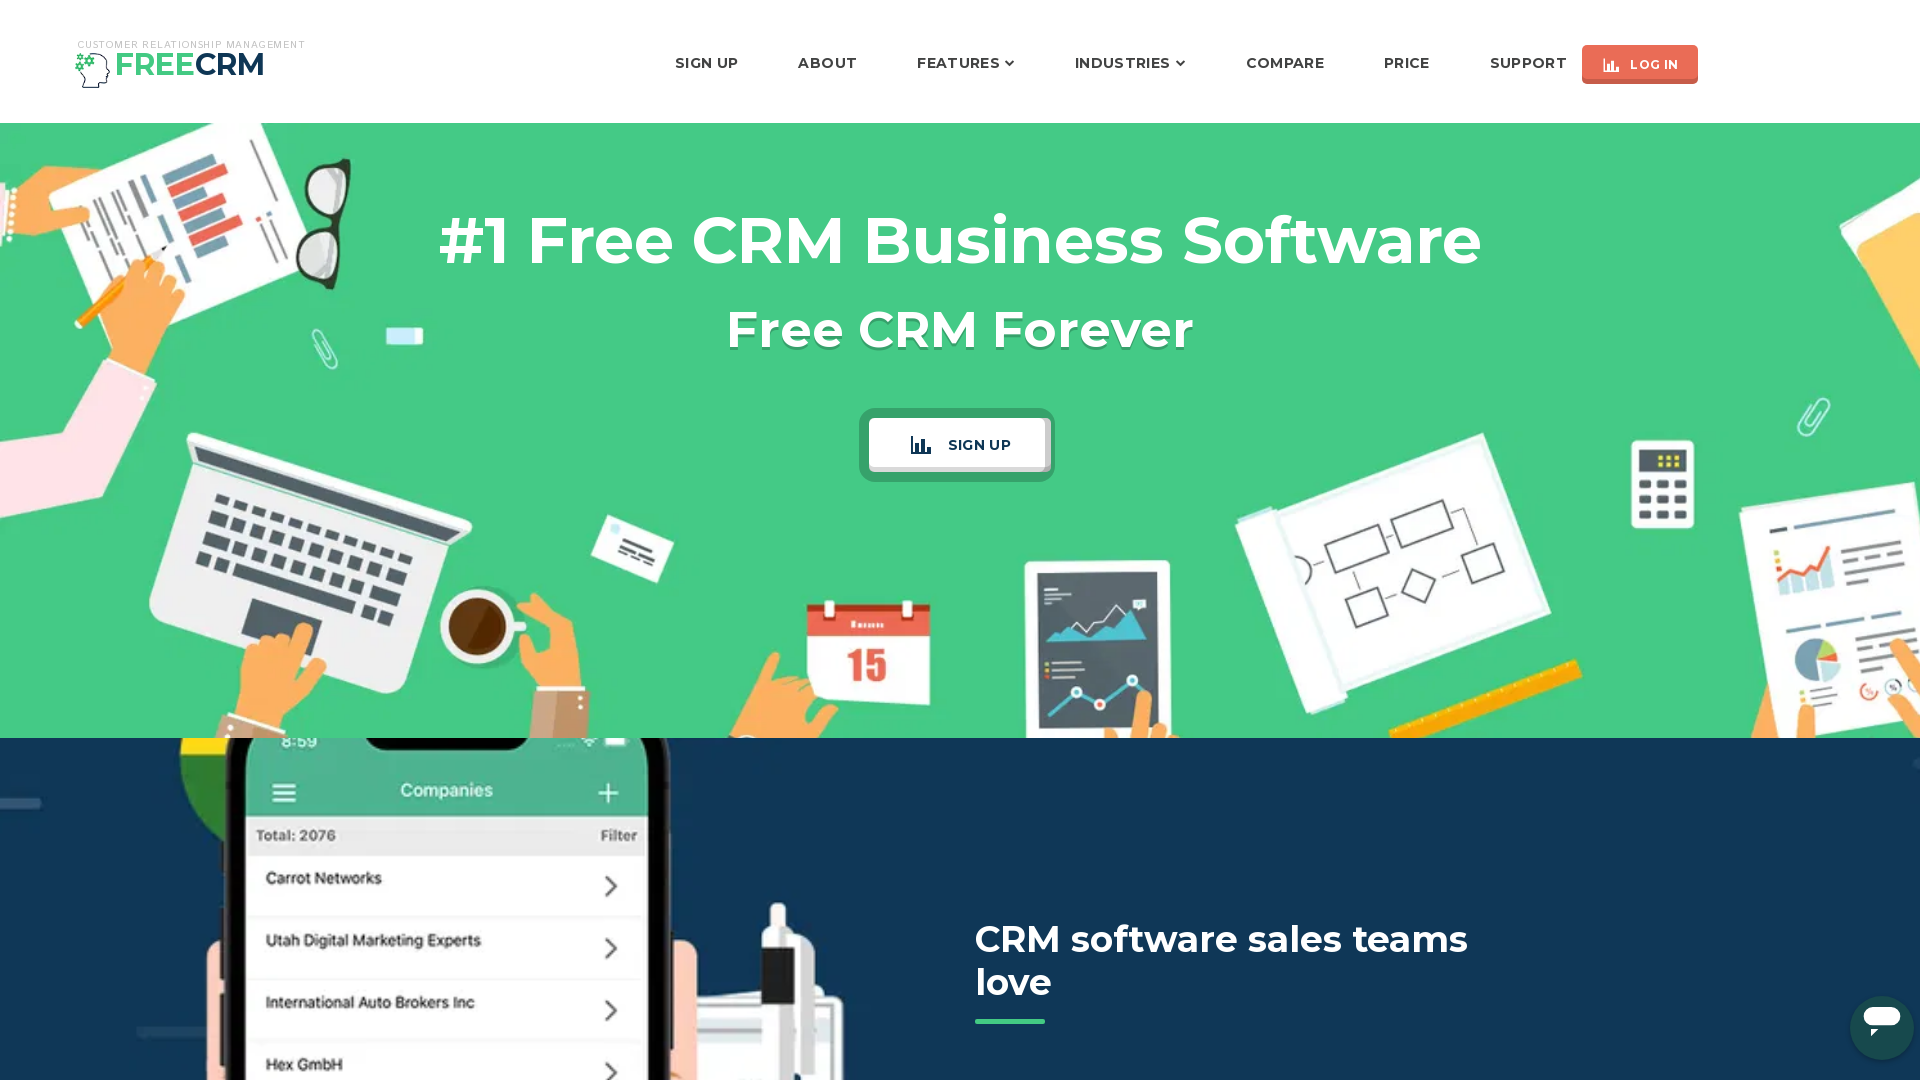